Tests hover functionality by hovering over an element and clicking a revealed menu item

Starting URL: https://rahulshettyacademy.com/AutomationPractice/

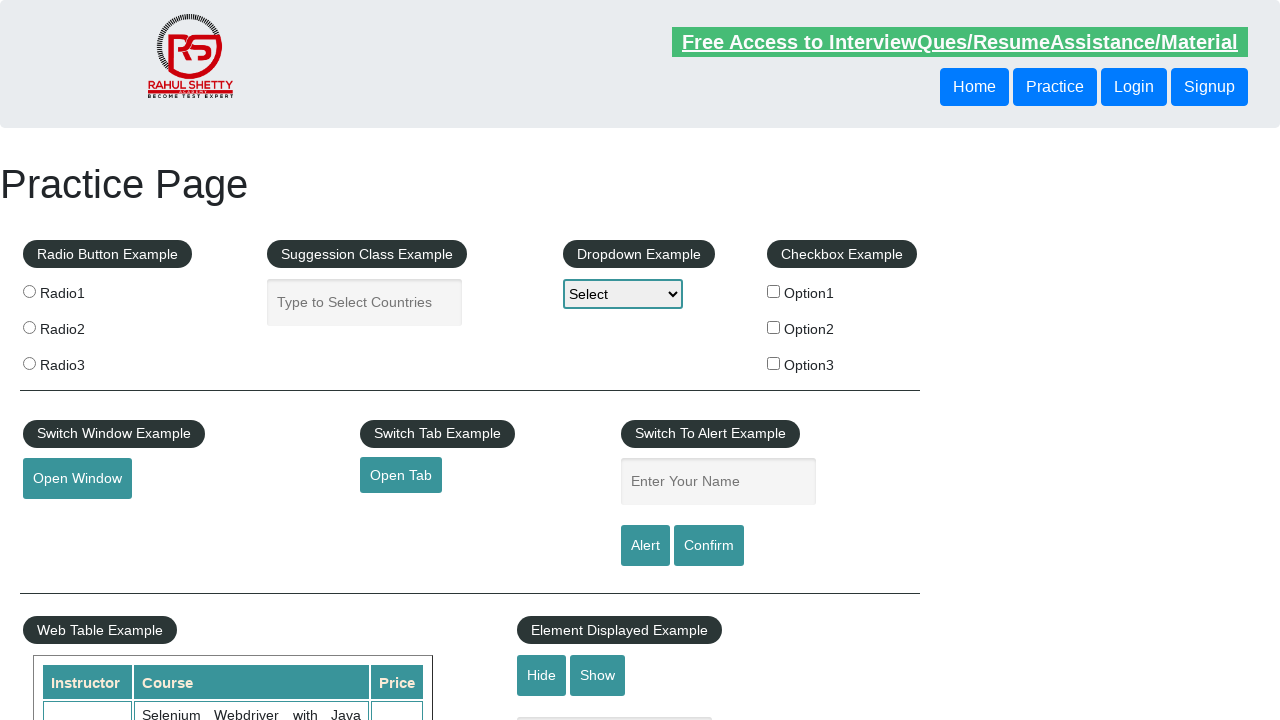

Hovered over mouse hover element to reveal menu at (83, 361) on #mousehover
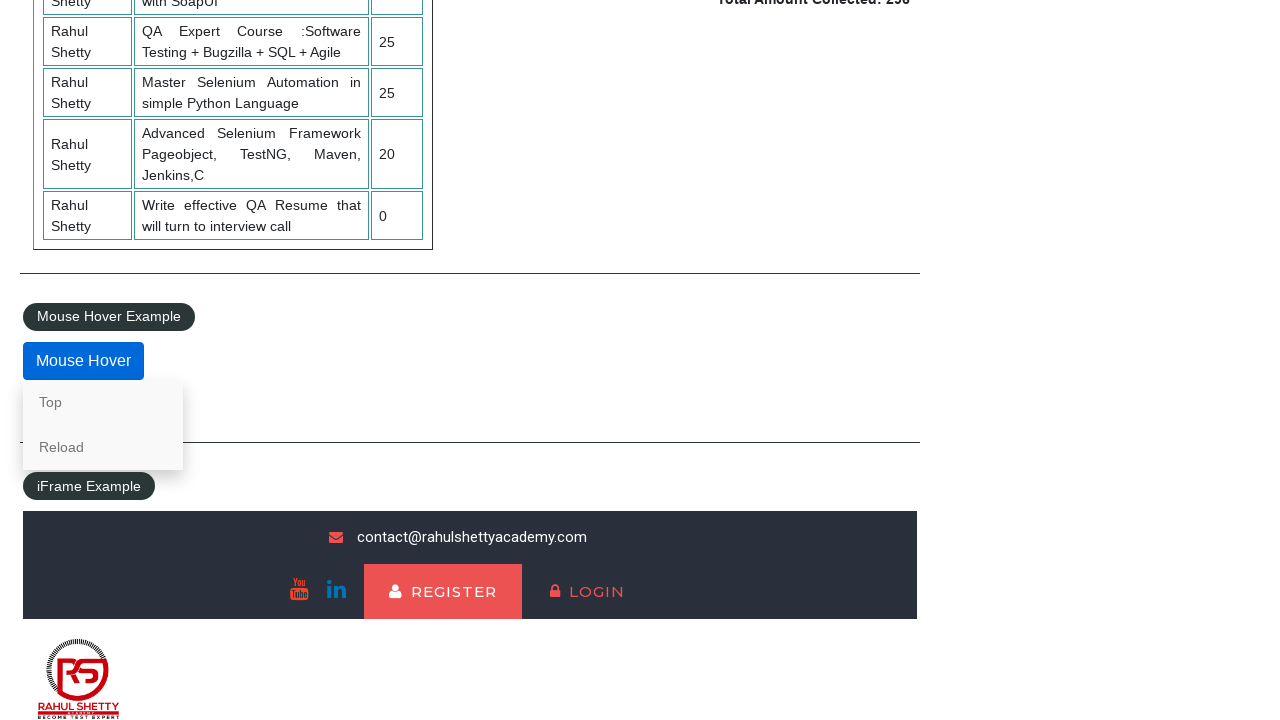

Clicked Reload option from revealed hover menu at (103, 447) on xpath=//a[normalize-space()='Reload']
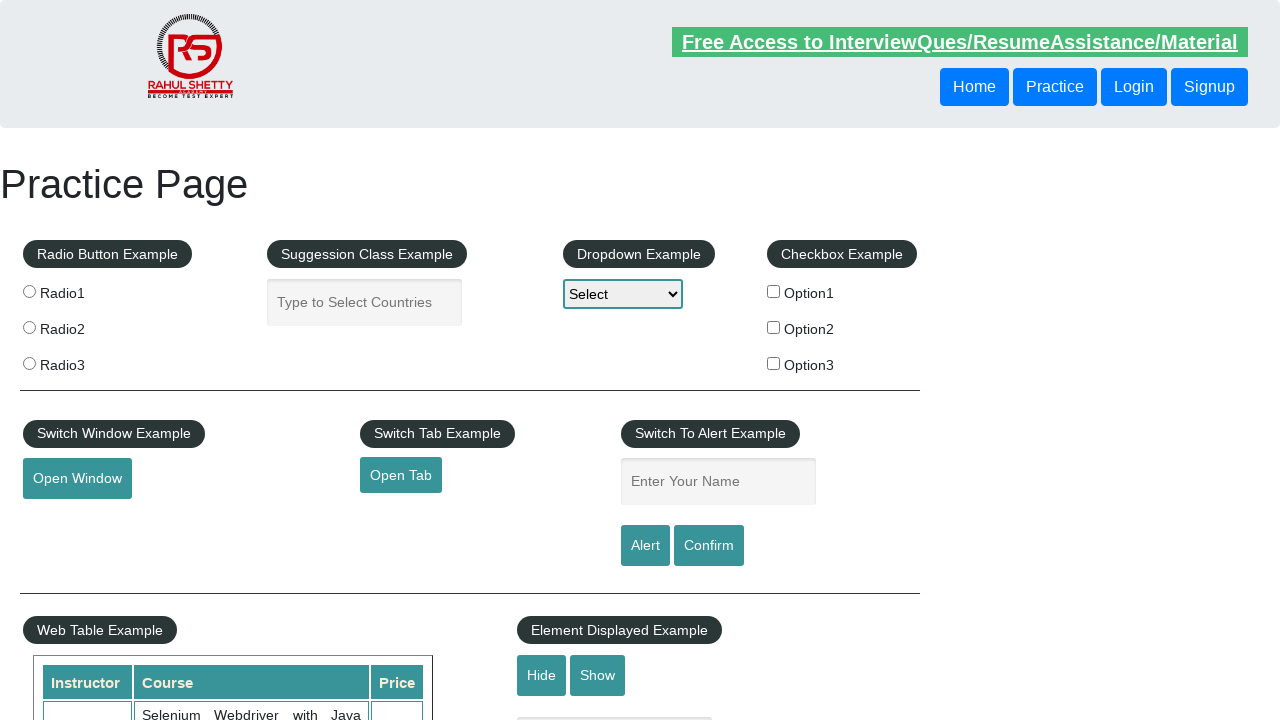

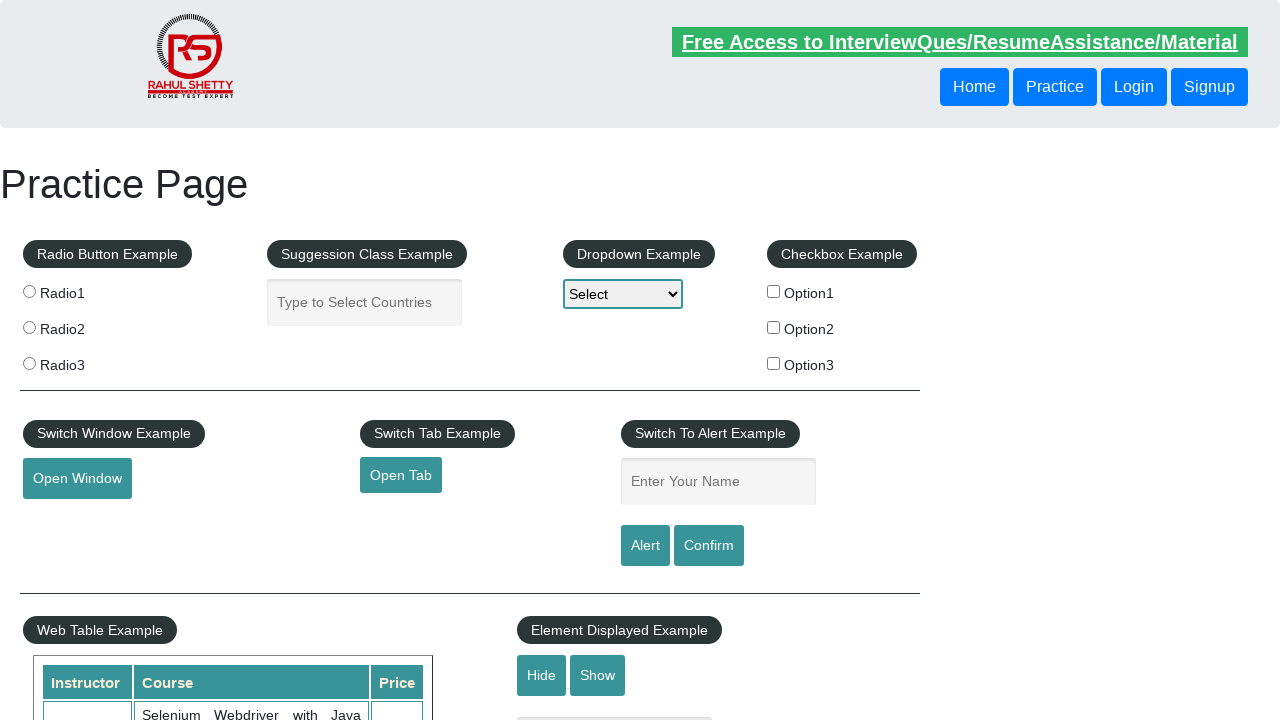